Tests the download app flow by navigating to the downloads page and clicking the download button

Starting URL: https://huddle.team

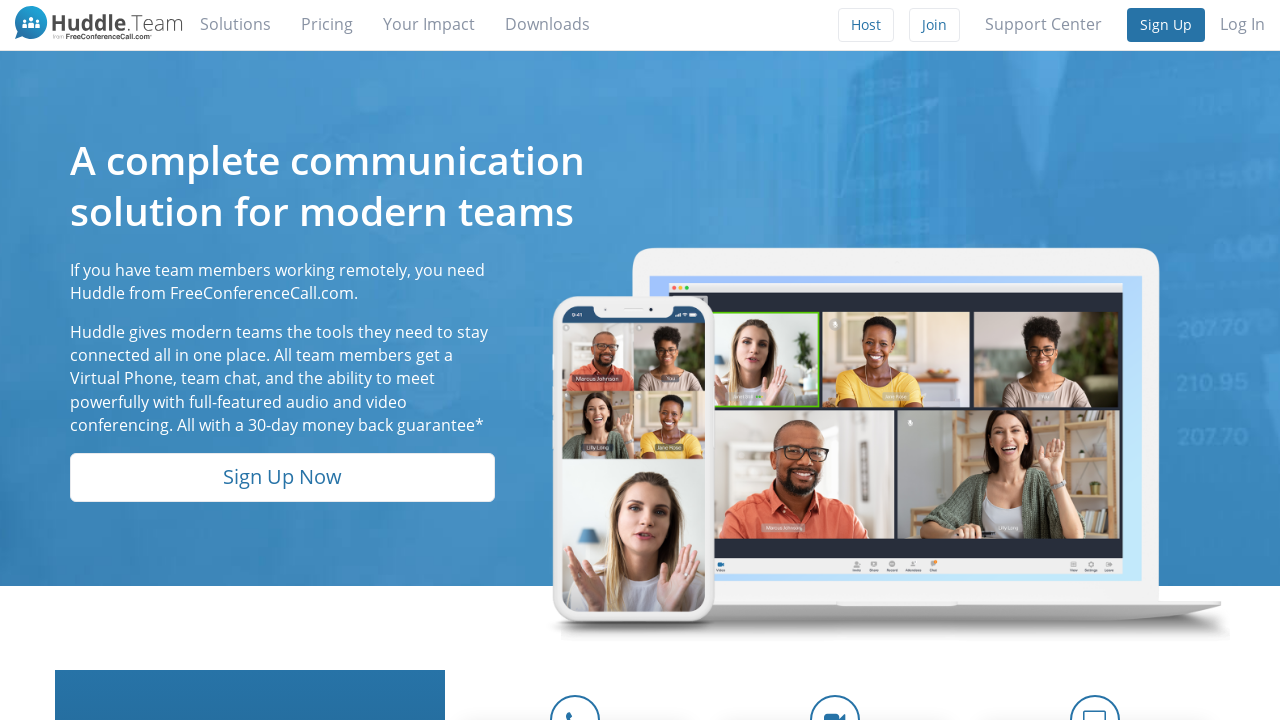

Clicked on the downloads link at (548, 24) on a[href='/downloads']
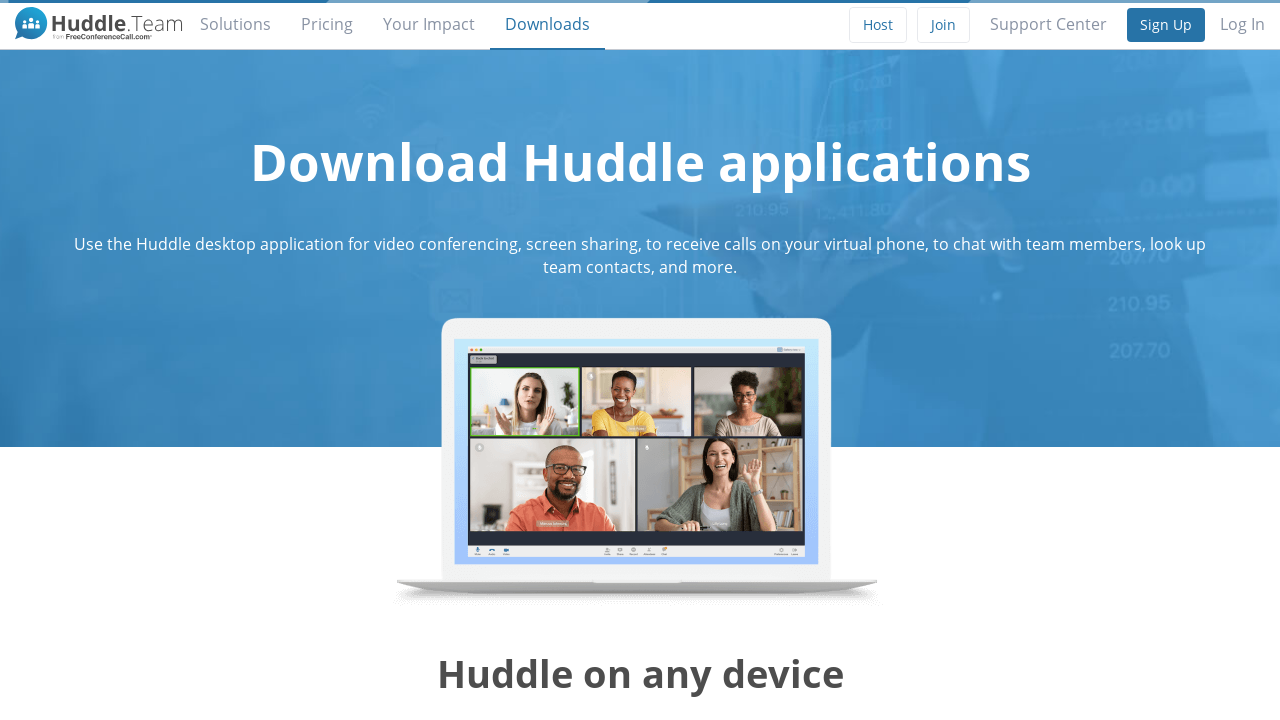

Downloads page loaded and network idle
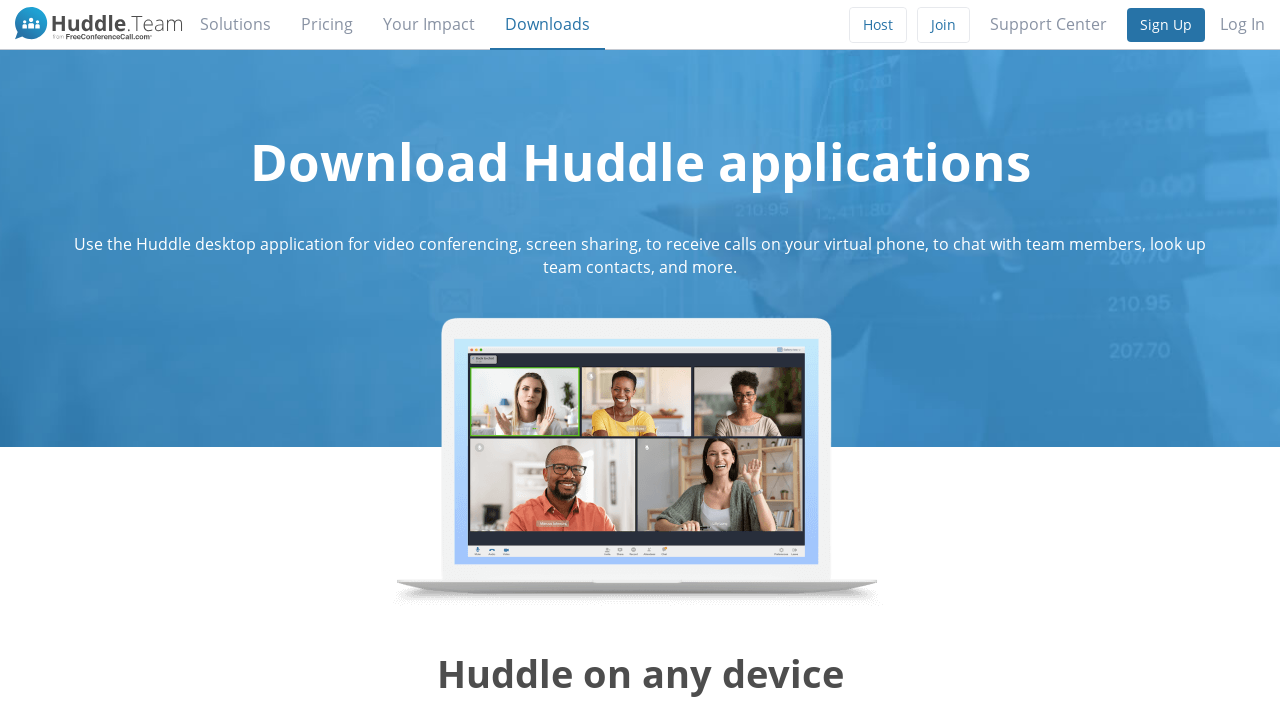

Clicked the download button at (756, 361) on button.btn.btn-md.margin-bottom-sm.btn-blue.ellipsis
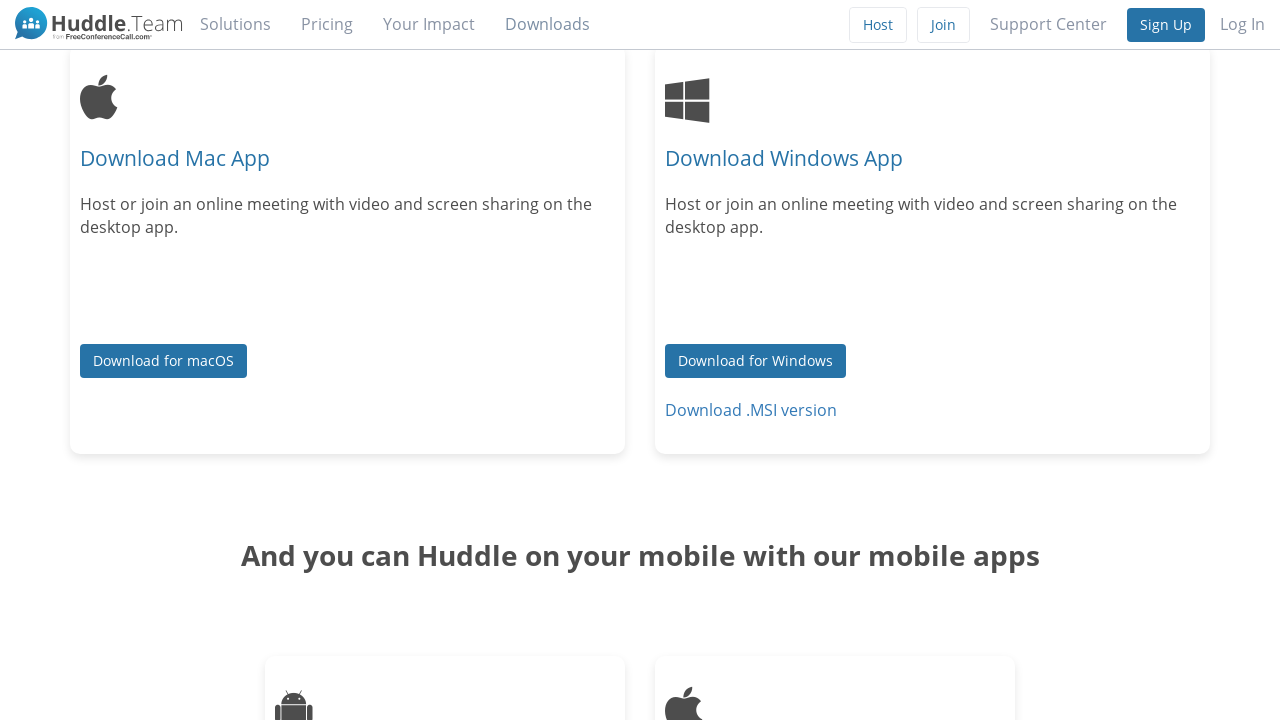

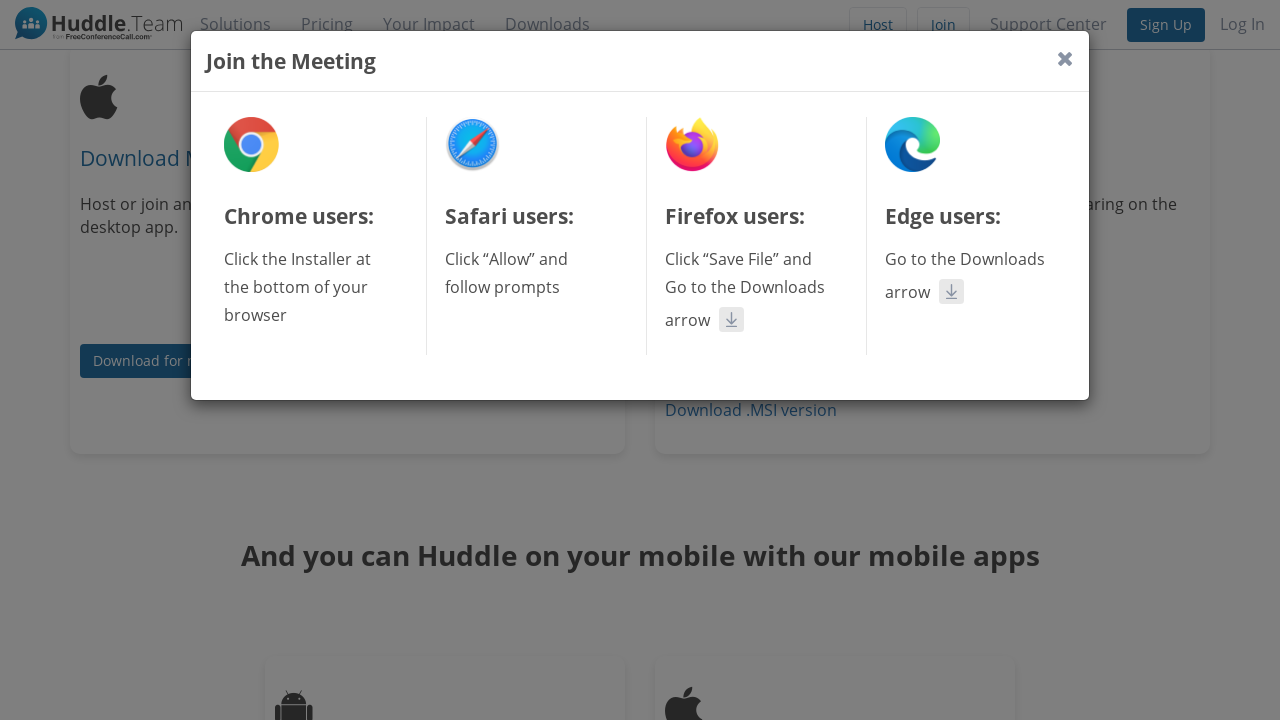